Navigates through multiple sports and retail websites (ESPN, Nike, Knicks) to verify they load successfully

Starting URL: https://www.espn.com

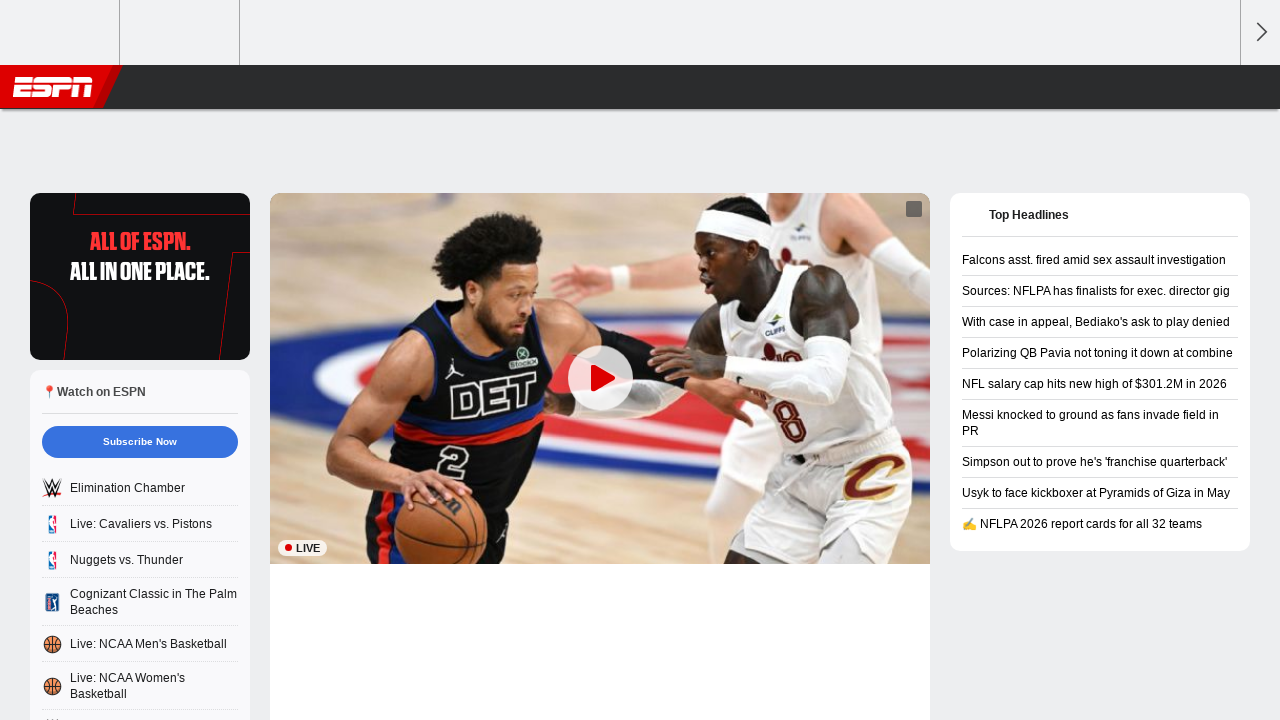

ESPN homepage loaded successfully
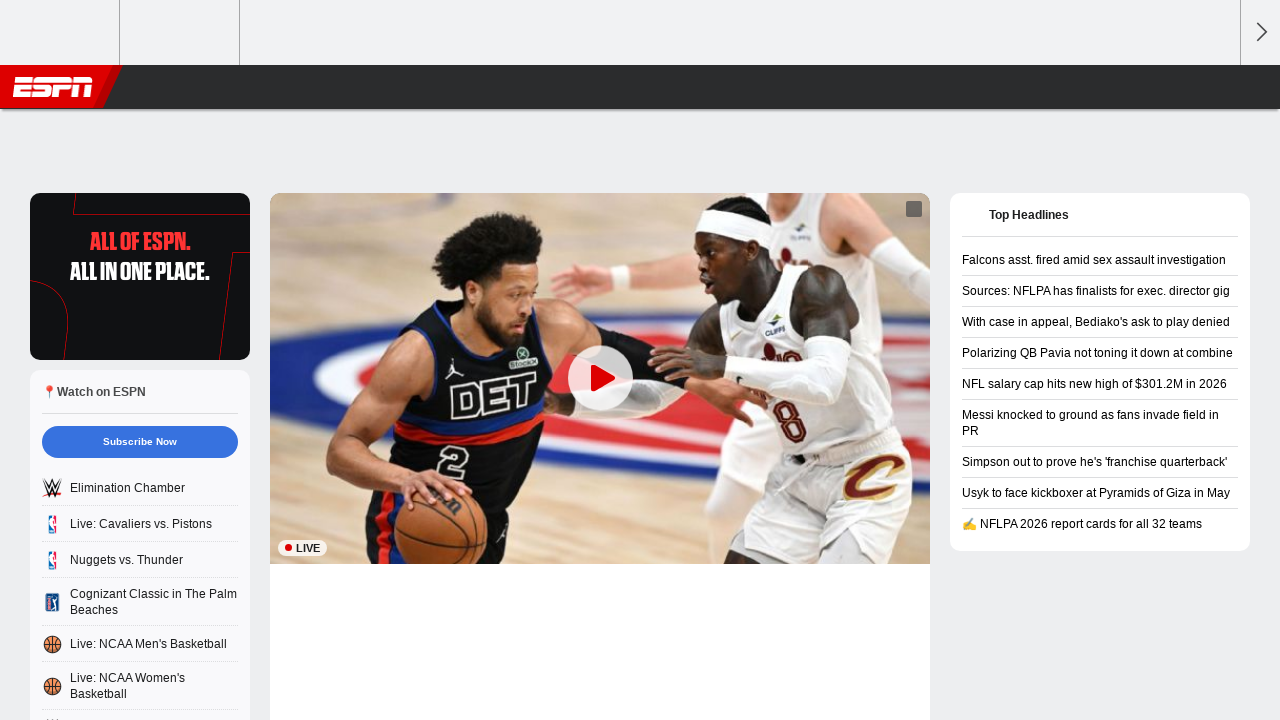

Navigated to Nike website
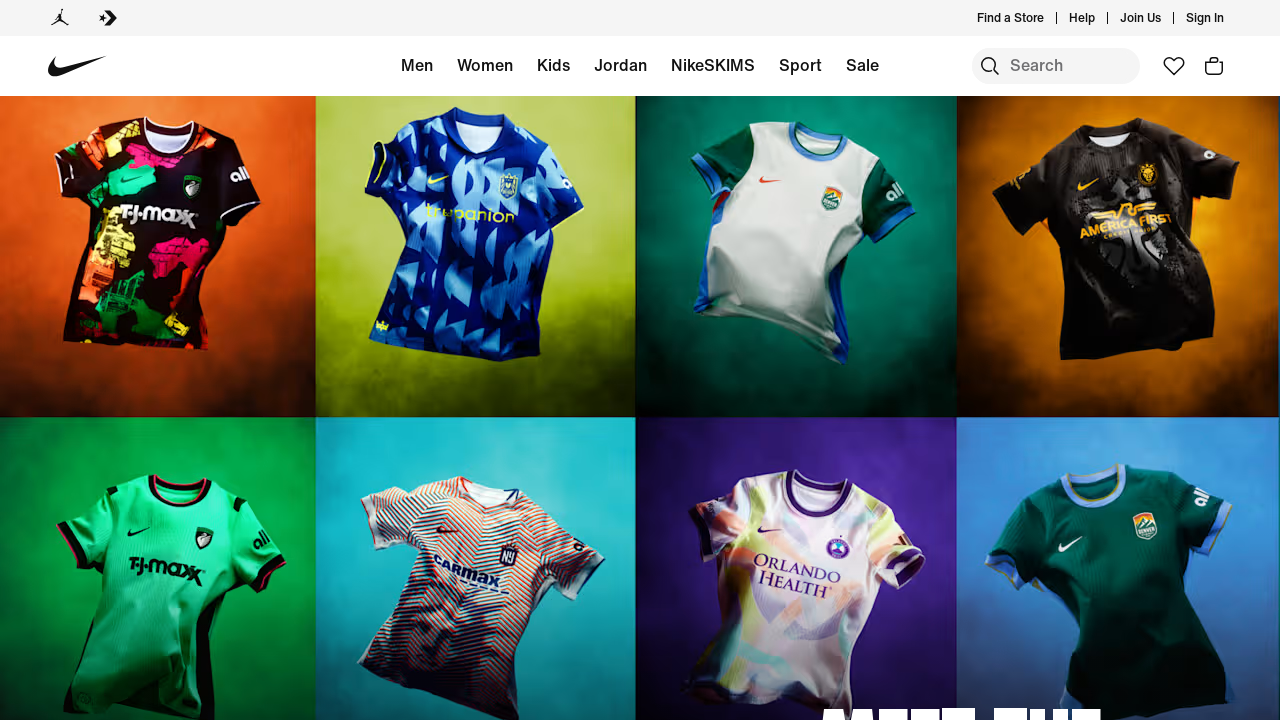

Nike homepage loaded successfully
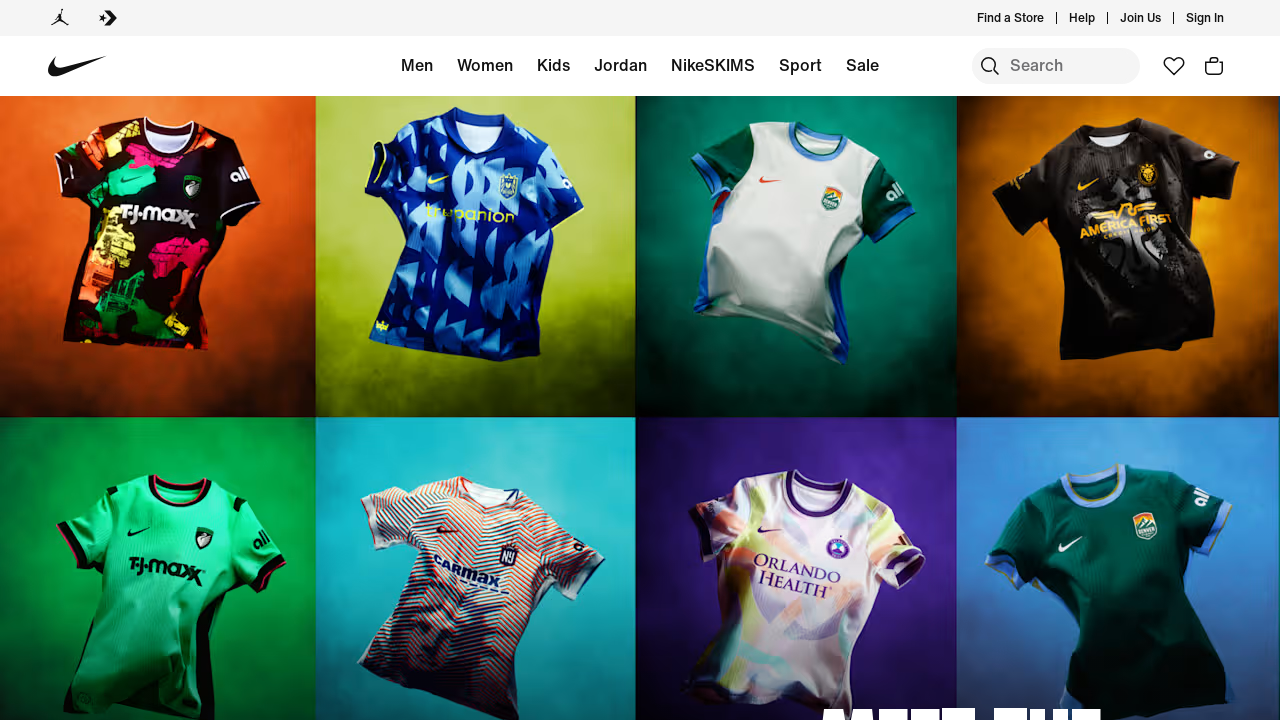

Navigated to Knicks website
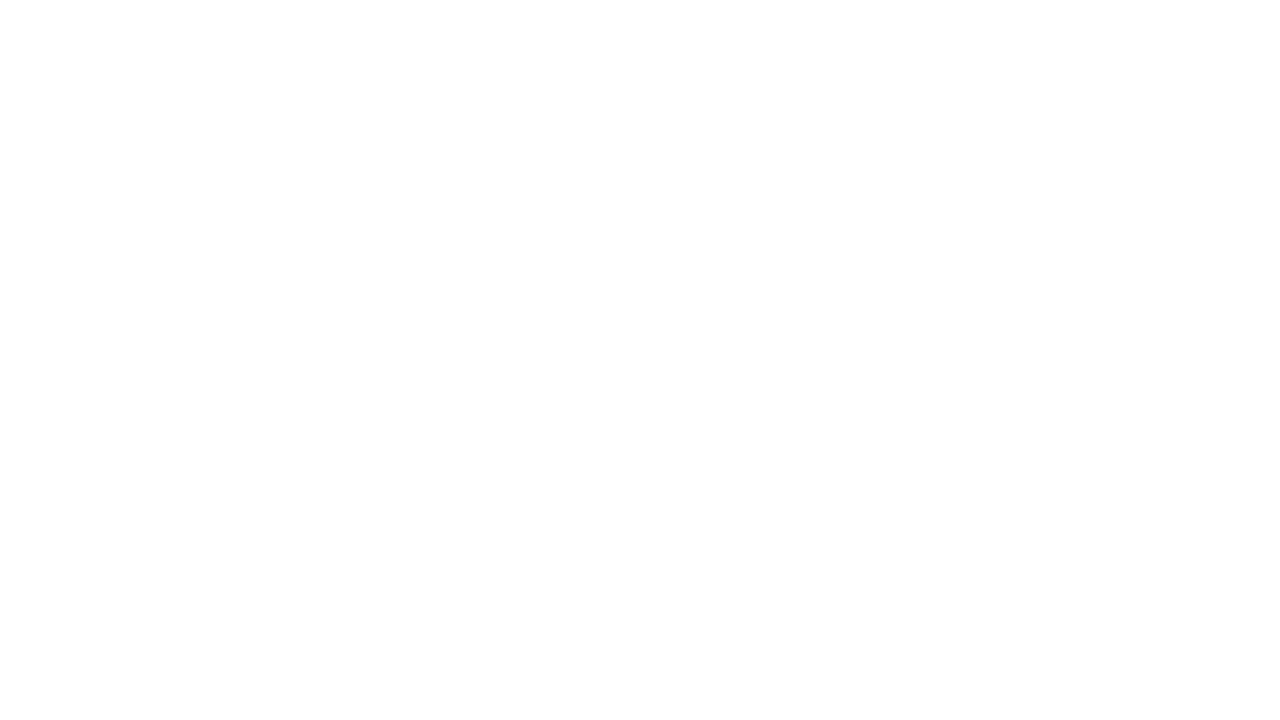

Knicks homepage loaded successfully
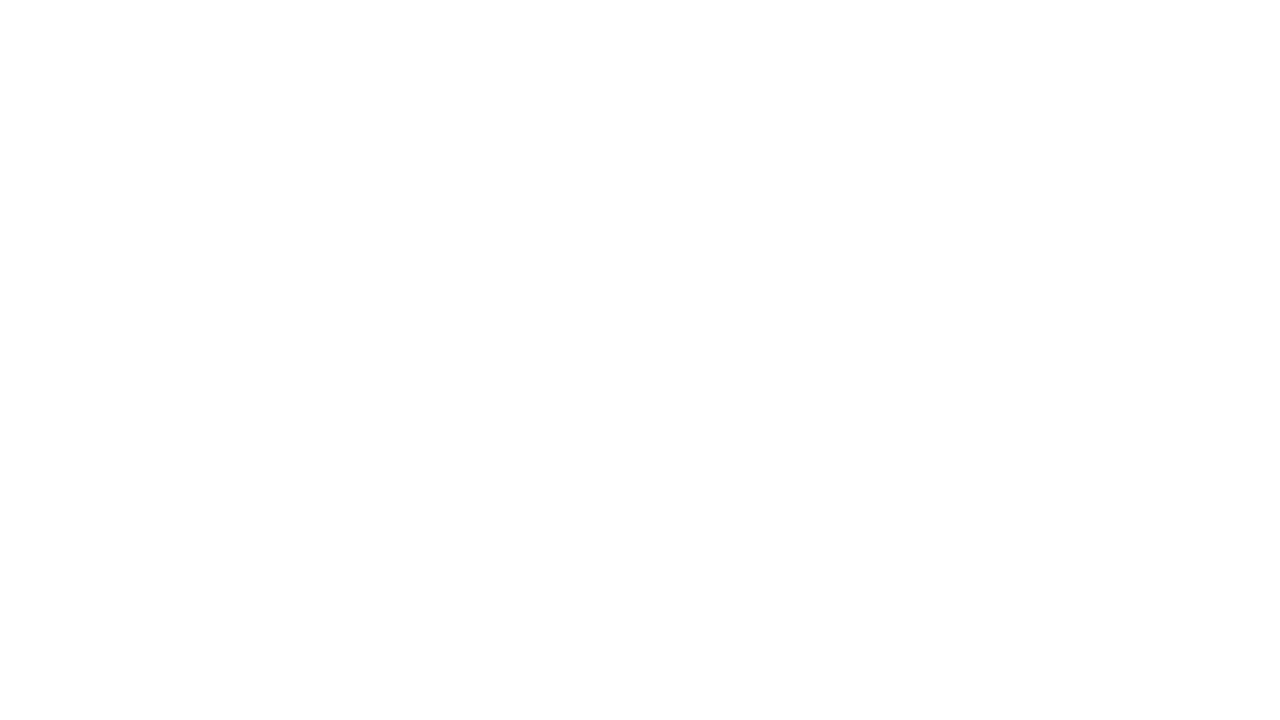

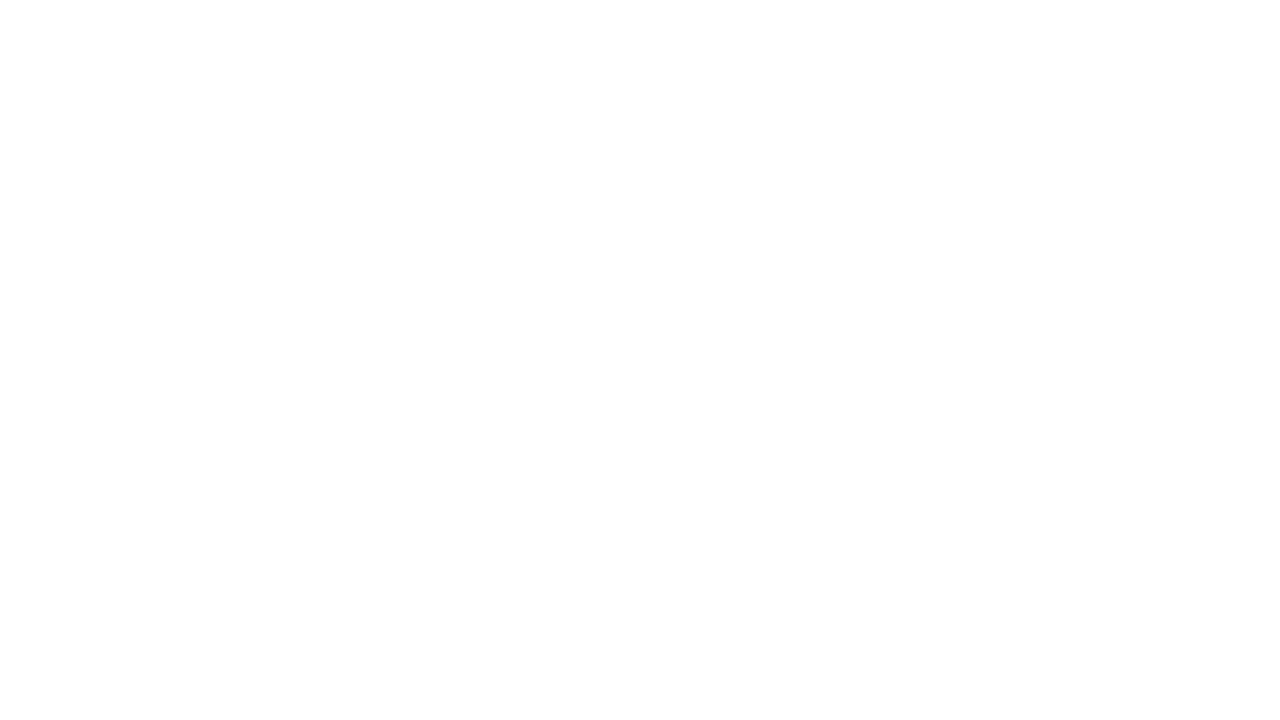